Tests page scrolling functionality by navigating to jQuery UI website and scrolling down 1200 pixels using JavaScript execution.

Starting URL: http://jqueryui.com

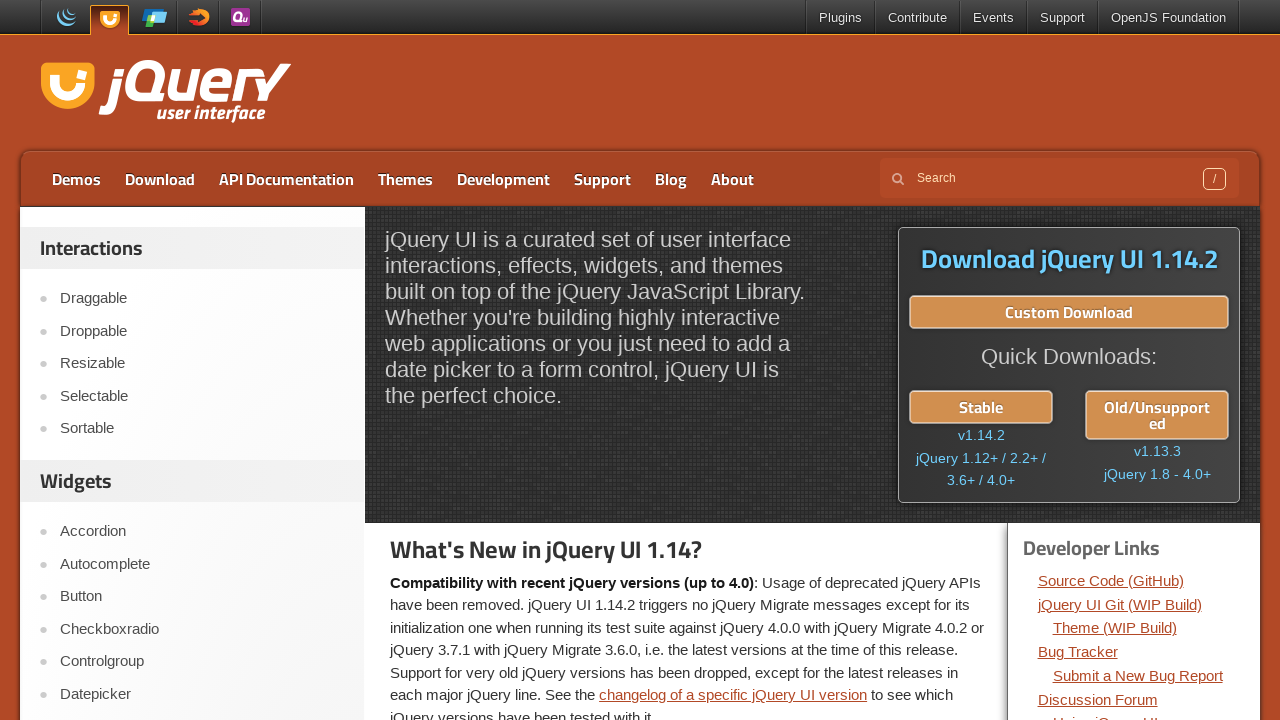

Waited for page to load (domcontentloaded state)
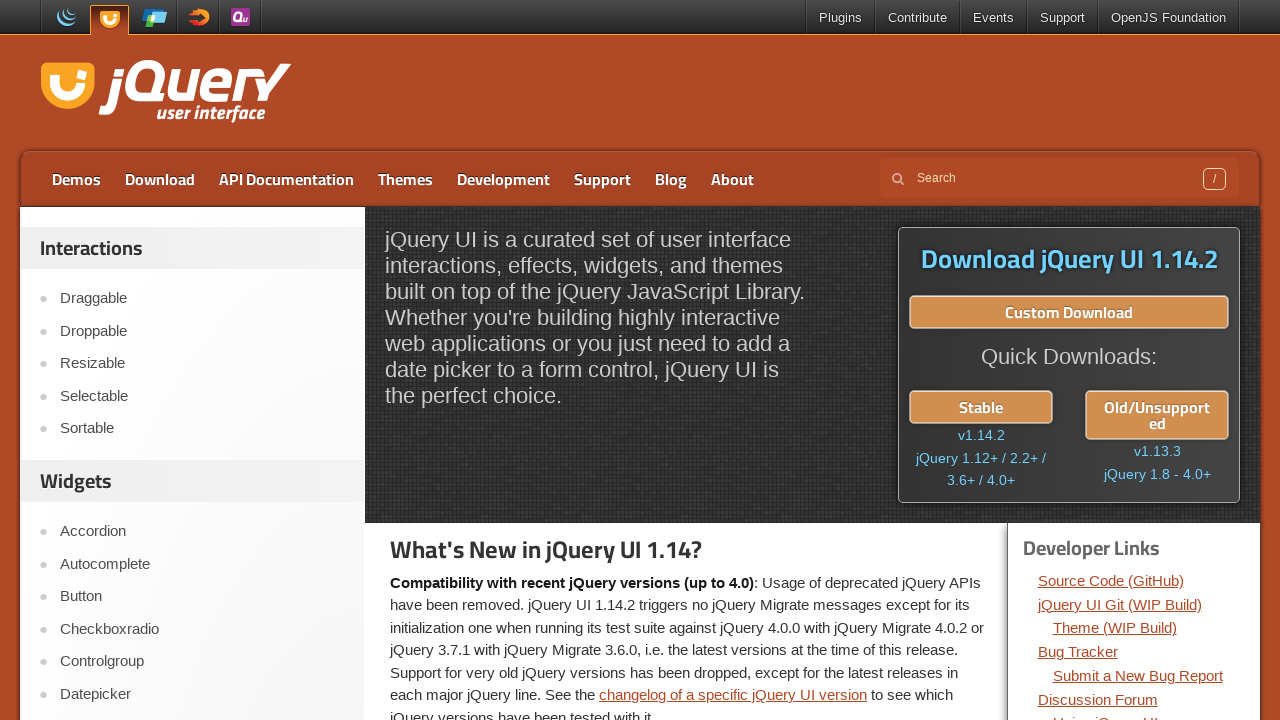

Scrolled page down 1200 pixels using JavaScript
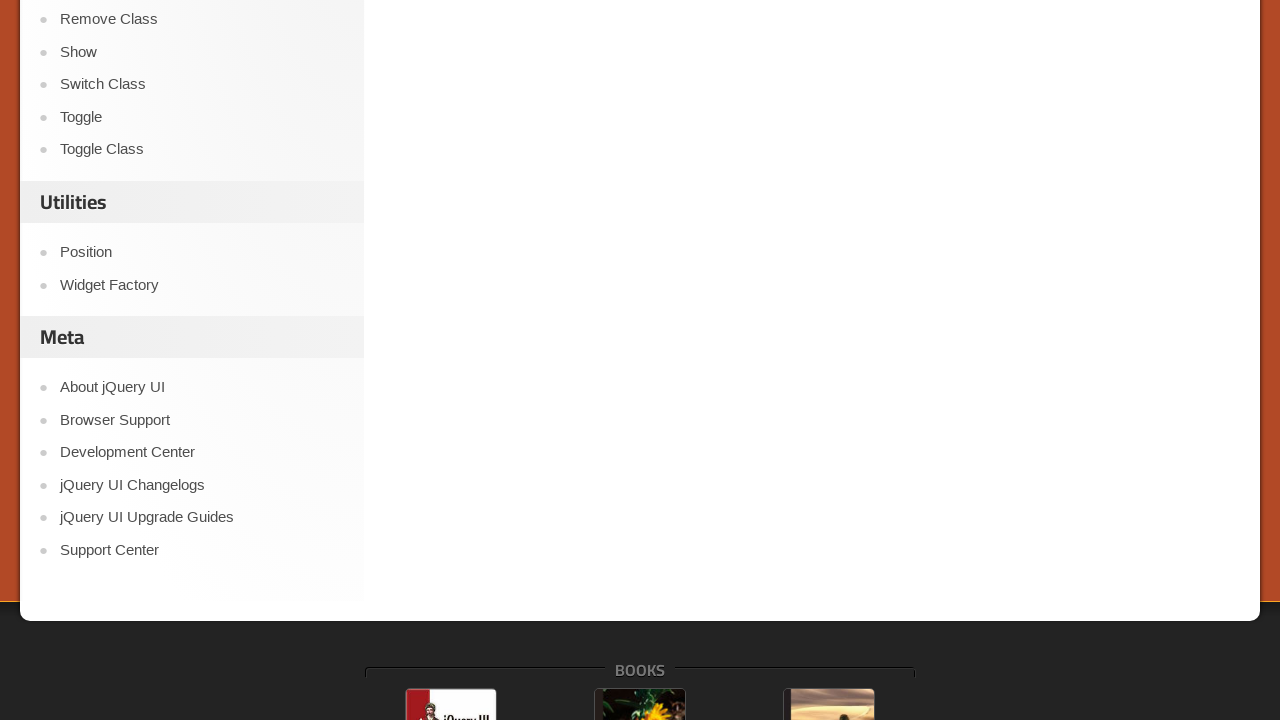

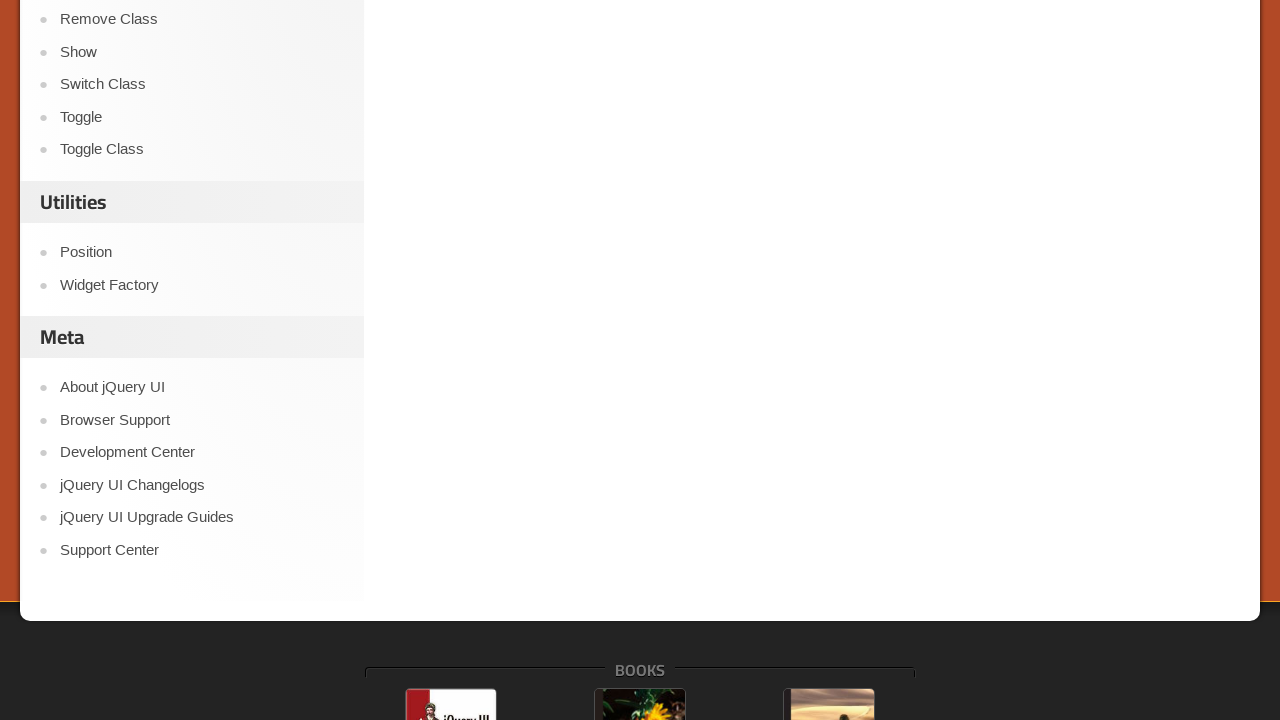